Tests the PDF compressor website by navigating to it and interacting with the file upload button. The original script used a Windows executable to handle file upload dialog, which is adapted here to use Playwright's file chooser handling.

Starting URL: https://pdfcompressor.com/

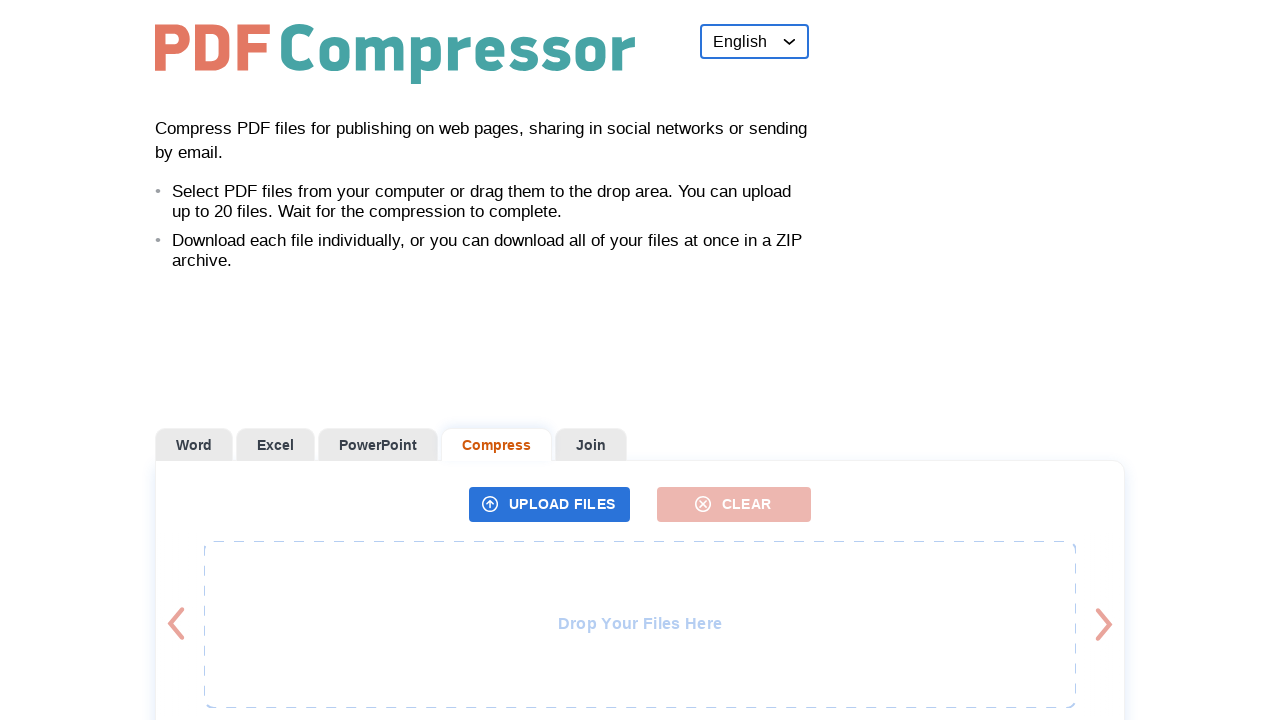

File upload area loaded and visible
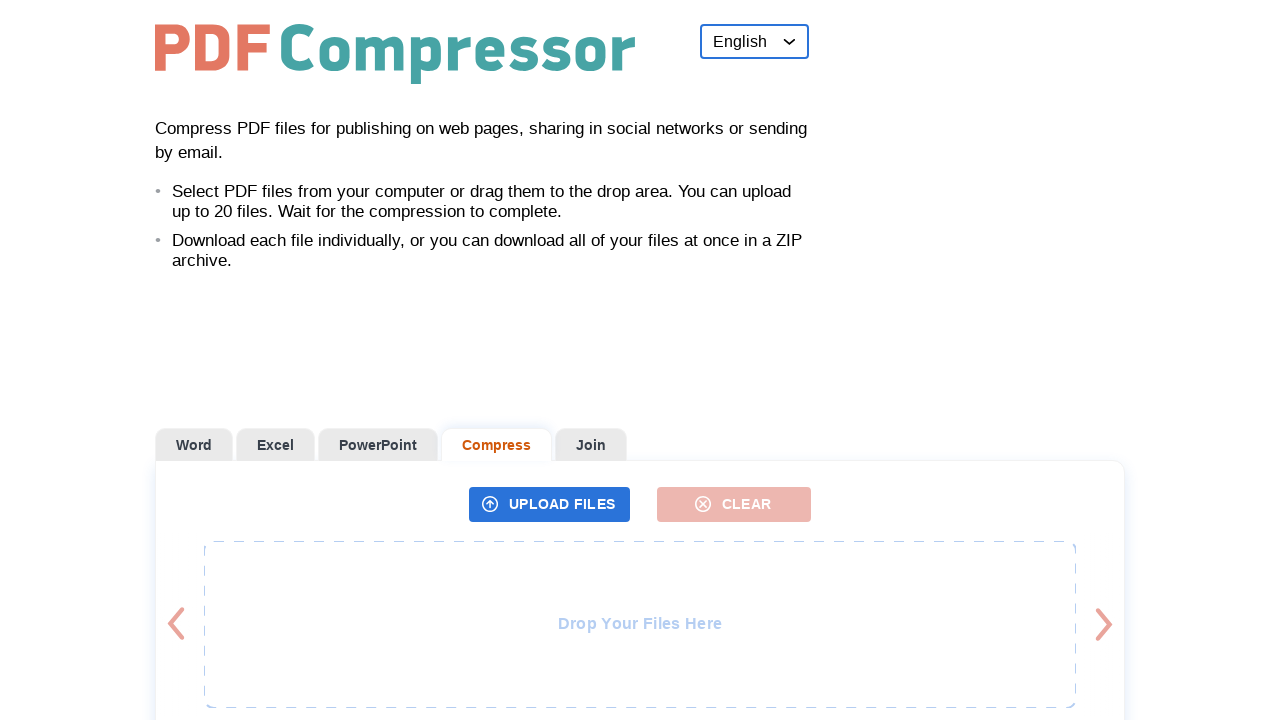

Clicked file upload button and file chooser dialog opened at (562, 504) on xpath=//*[@id='app']/div[1]/label/span
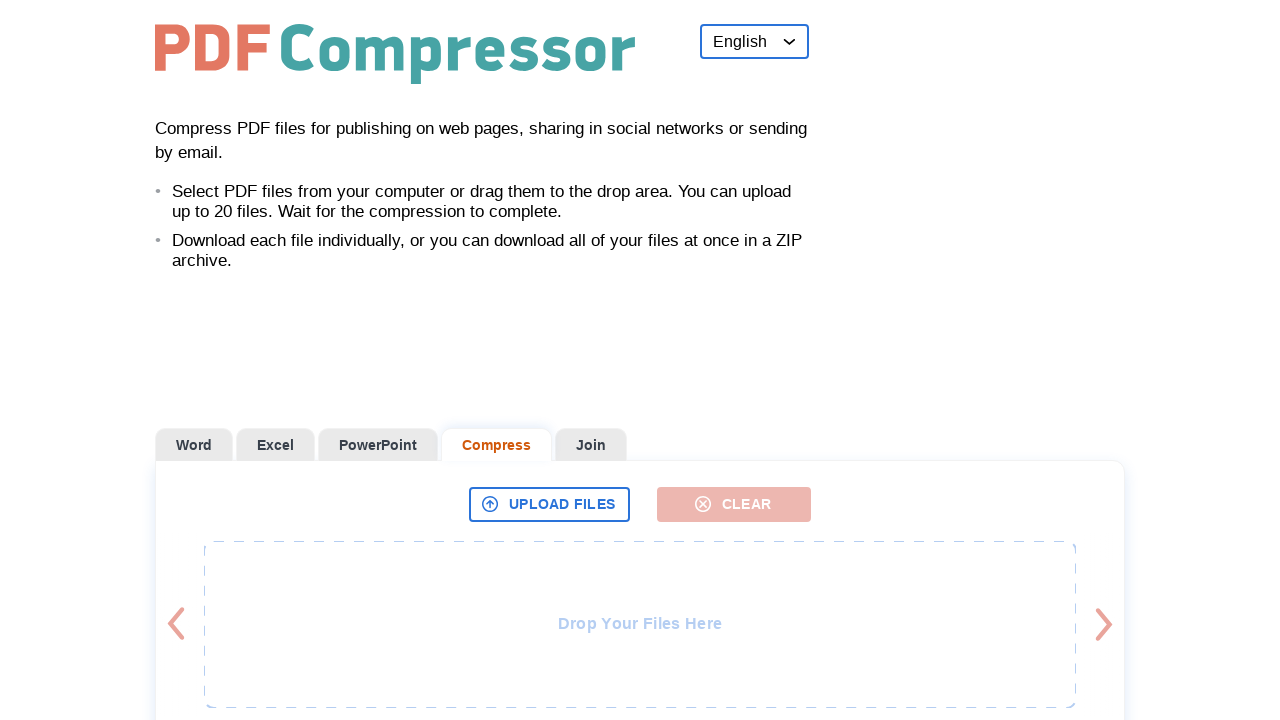

Waited for upload processing to complete
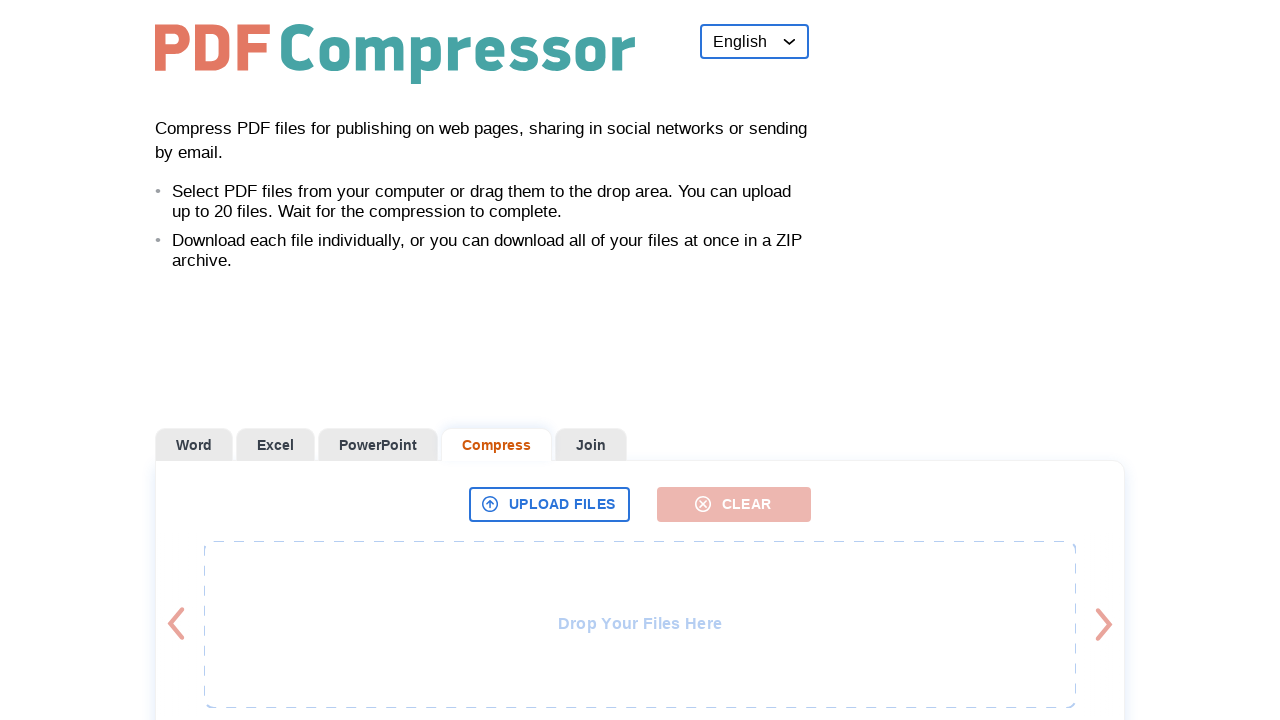

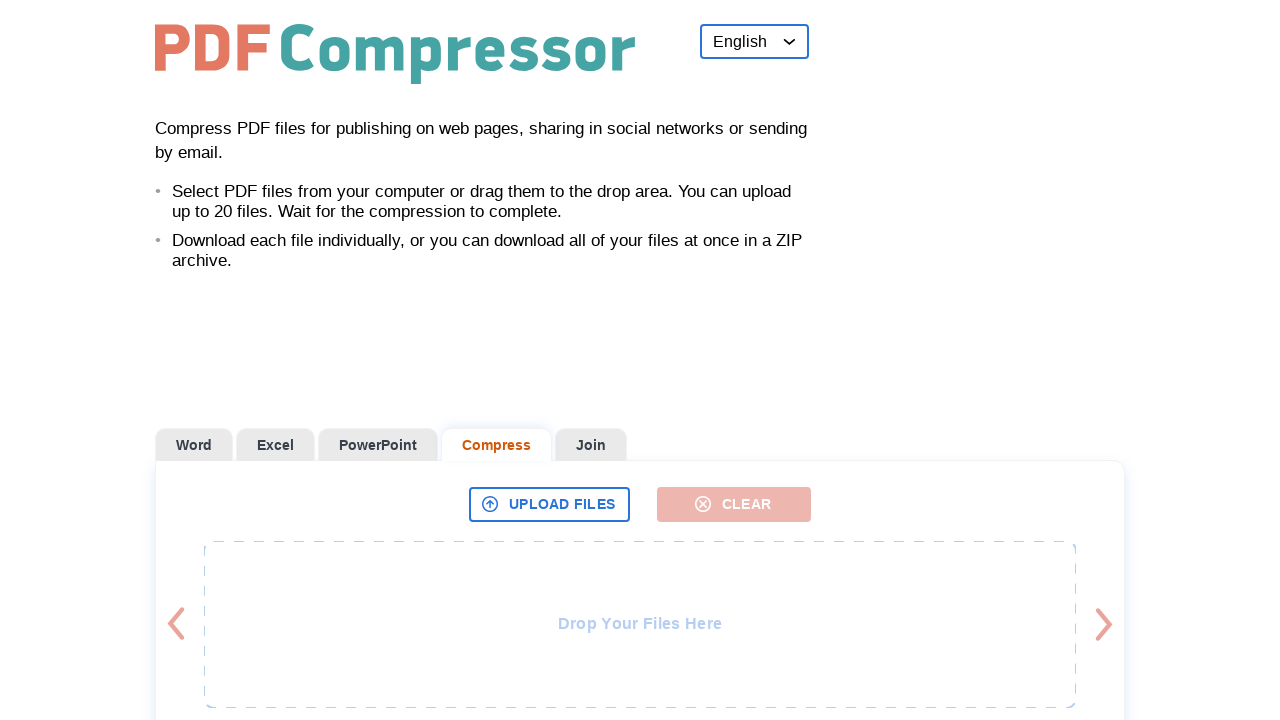